Navigates to Pro Kabaddi standings page and verifies that team statistics (matches won and lost) are displayed for a specific team using dynamic XPath selectors.

Starting URL: https://www.prokabaddi.com/standings

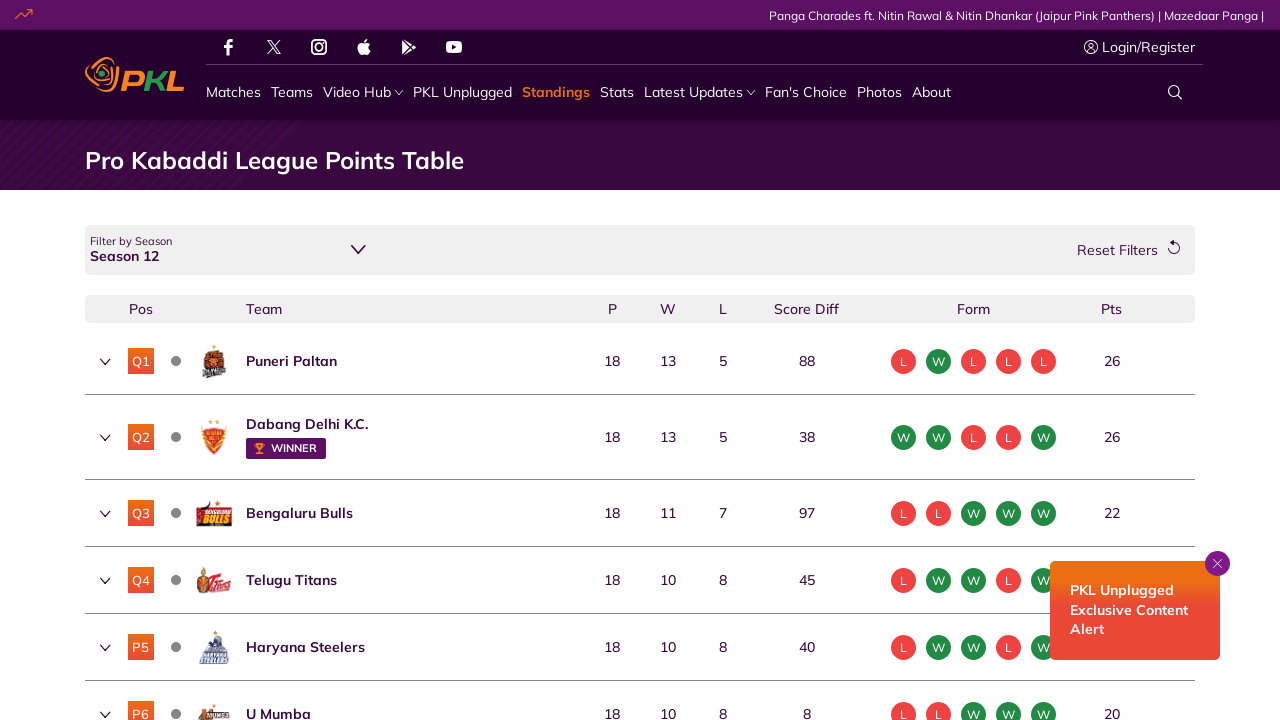

Waited for standings table to load with team 'Puneri Paltan'
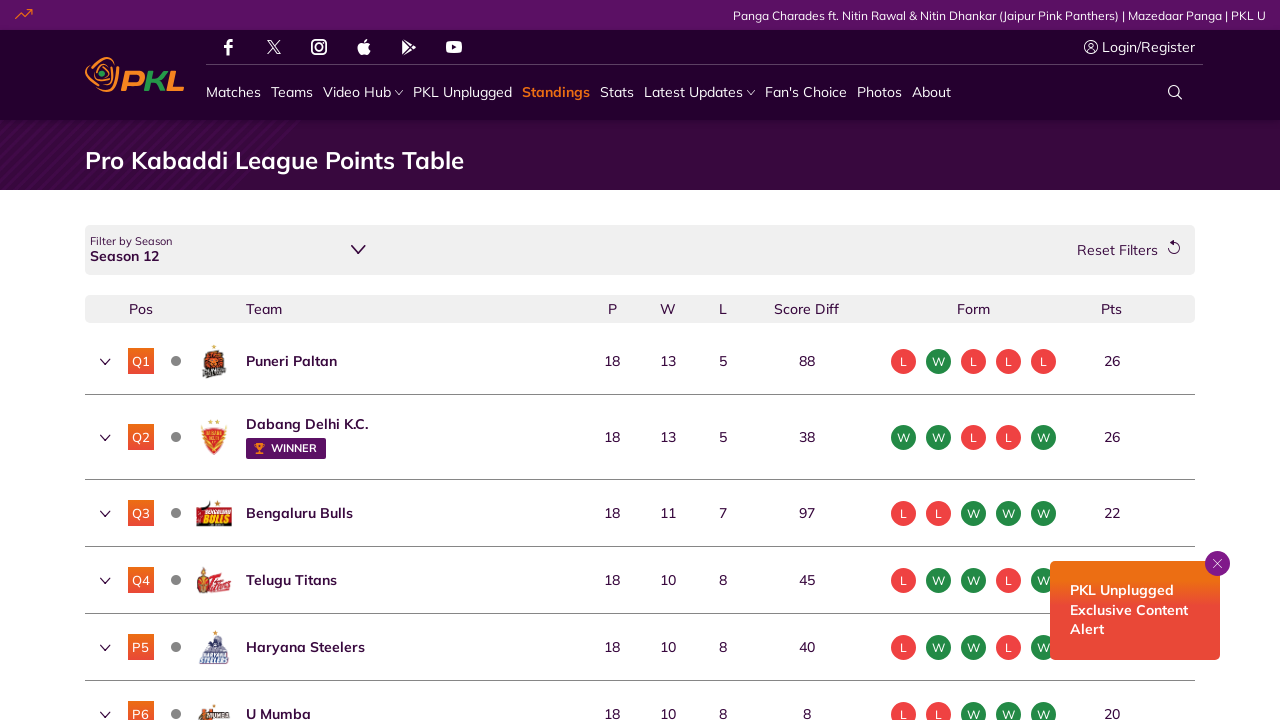

Verified matches won element is visible for 'Puneri Paltan'
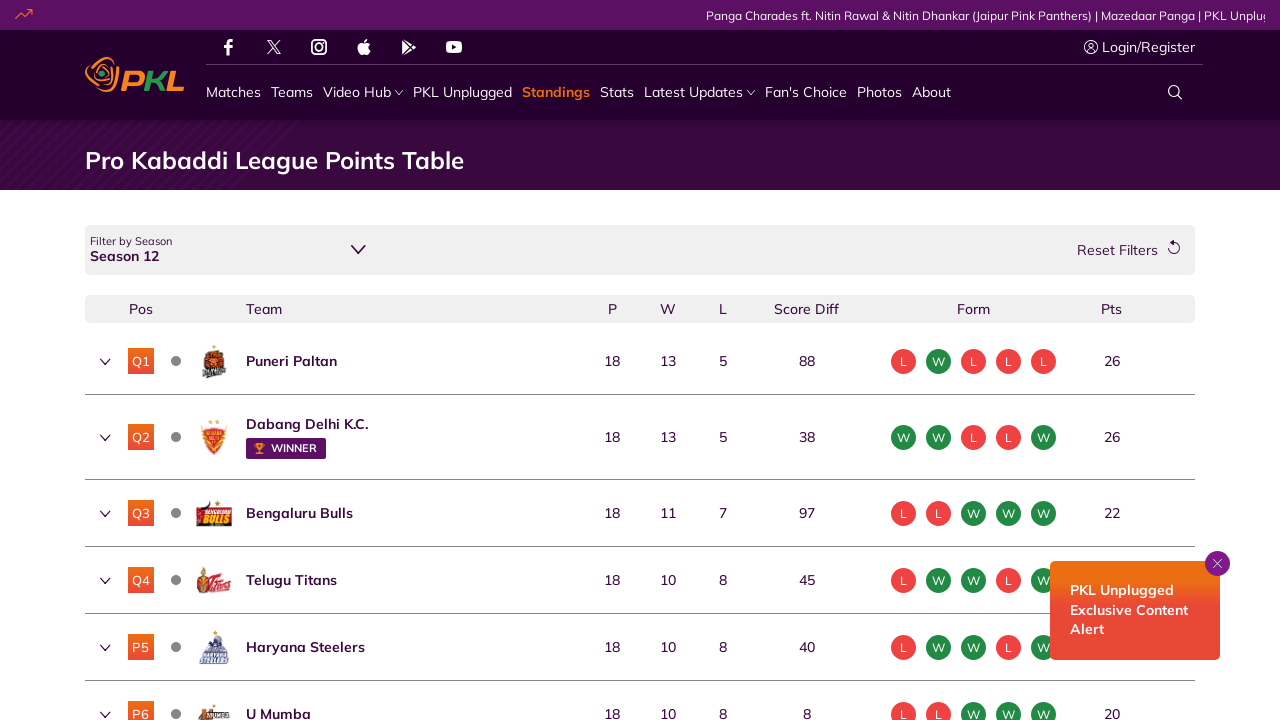

Verified matches lost element is visible for 'Puneri Paltan'
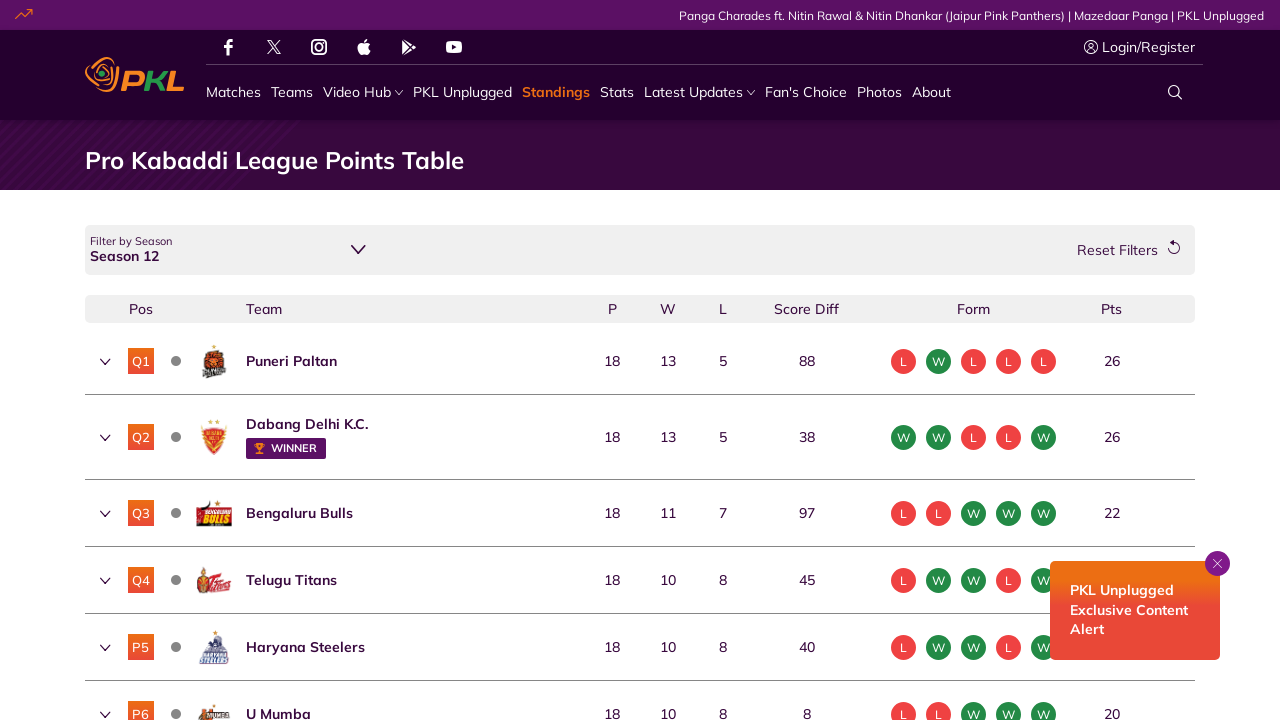

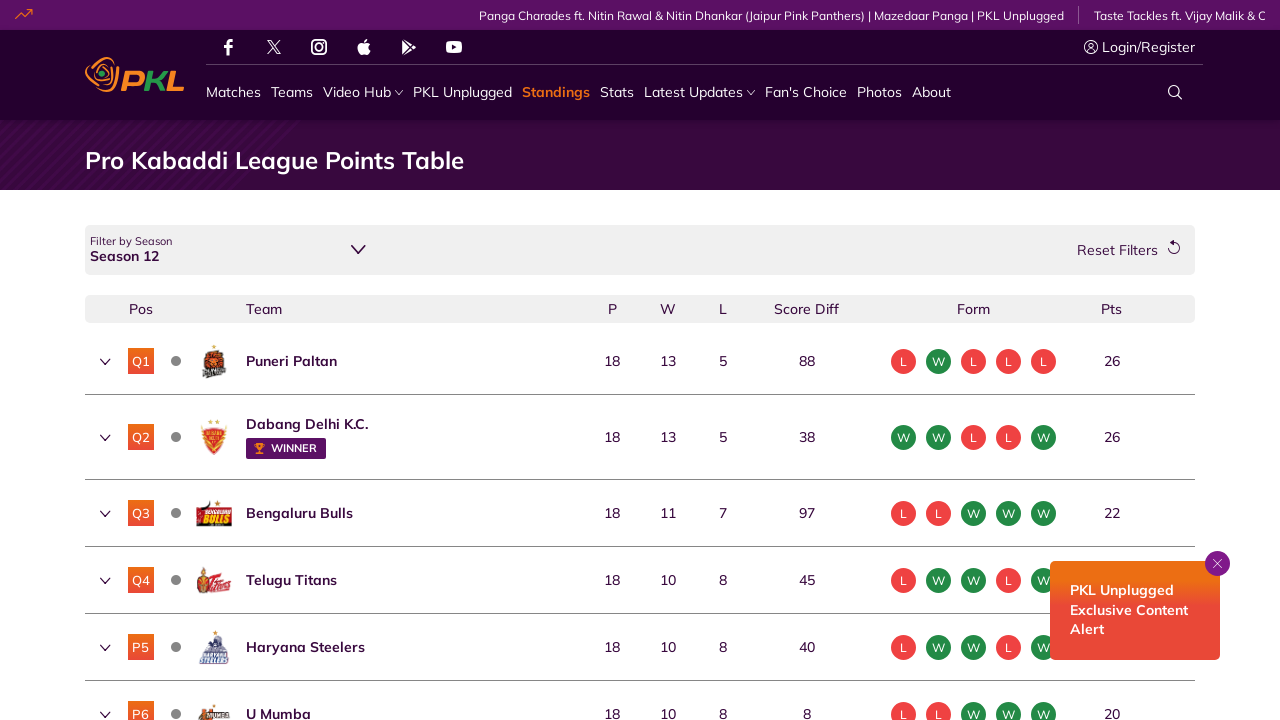